Tests un-marking todo items as complete by unchecking the checkbox

Starting URL: https://demo.playwright.dev/todomvc

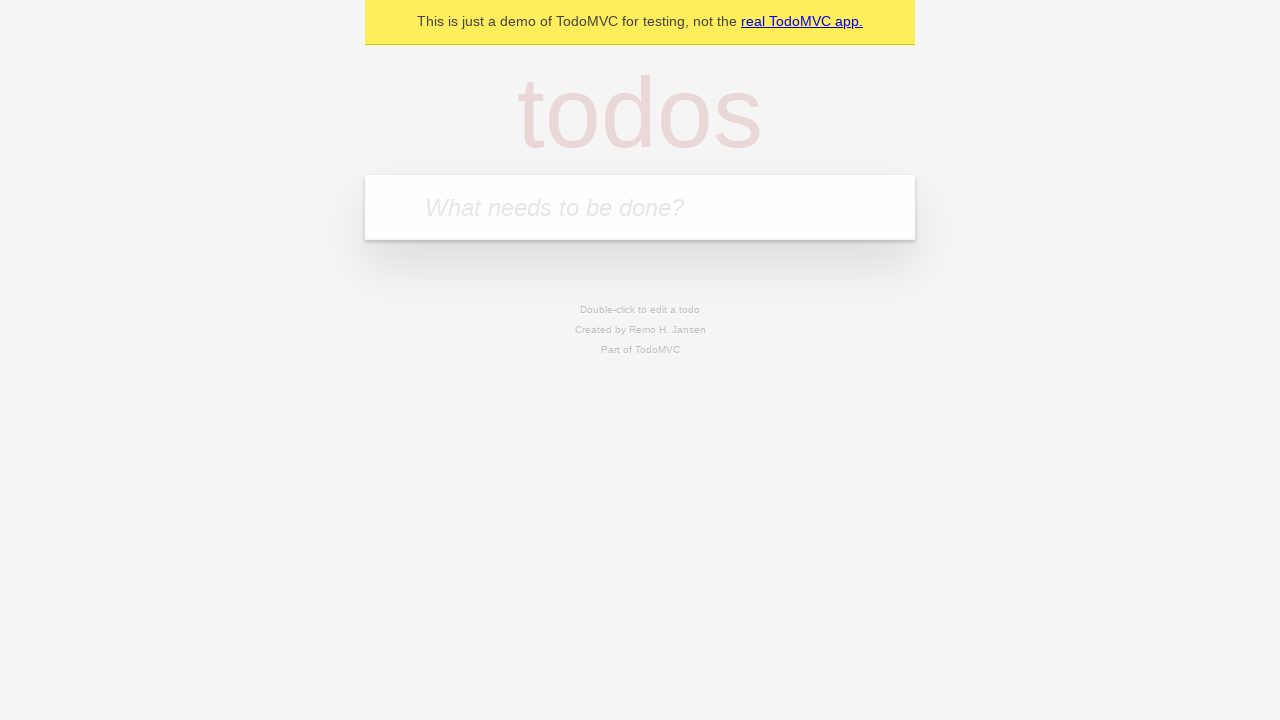

Filled todo input with 'buy some cheese' on internal:attr=[placeholder="What needs to be done?"i]
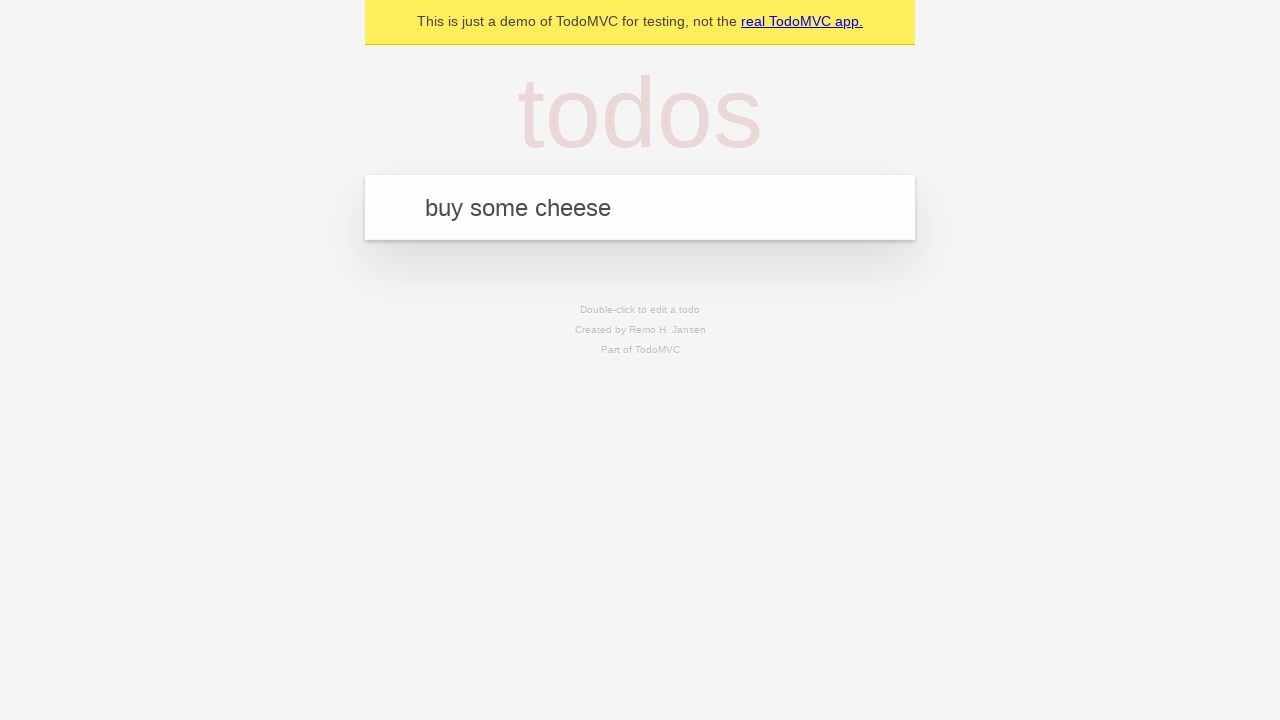

Pressed Enter to create first todo item on internal:attr=[placeholder="What needs to be done?"i]
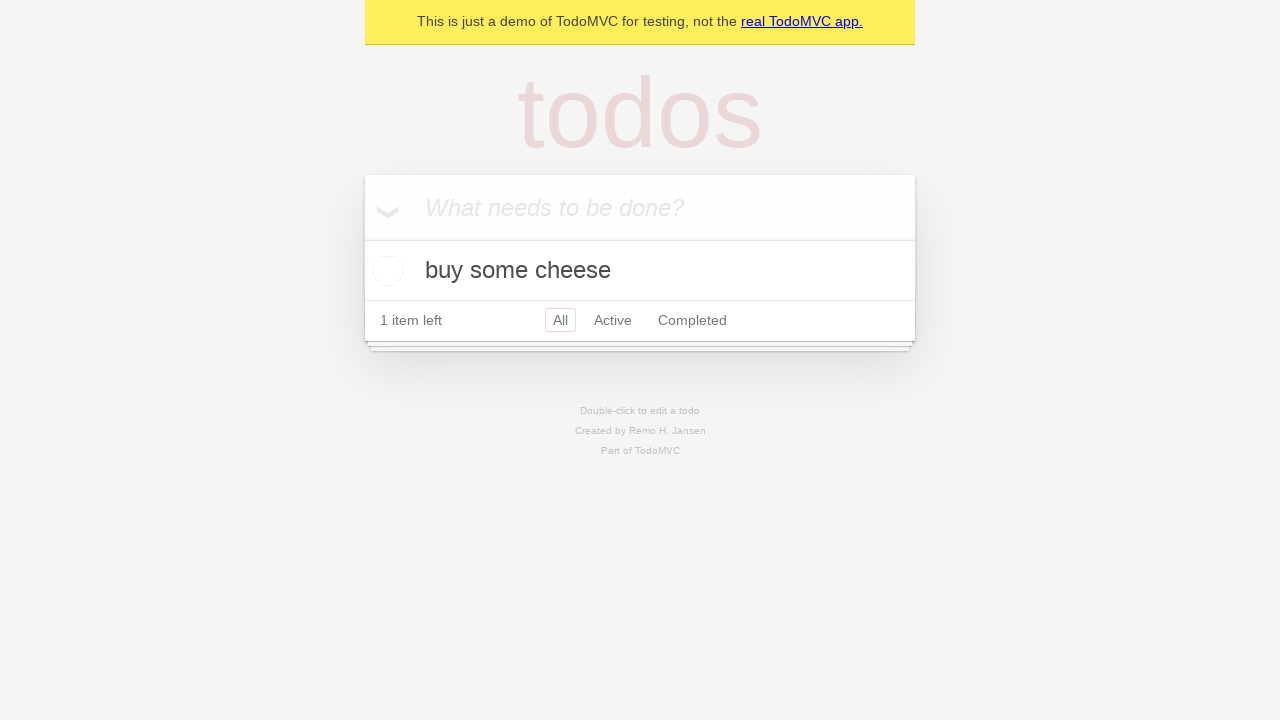

Filled todo input with 'feed the cat' on internal:attr=[placeholder="What needs to be done?"i]
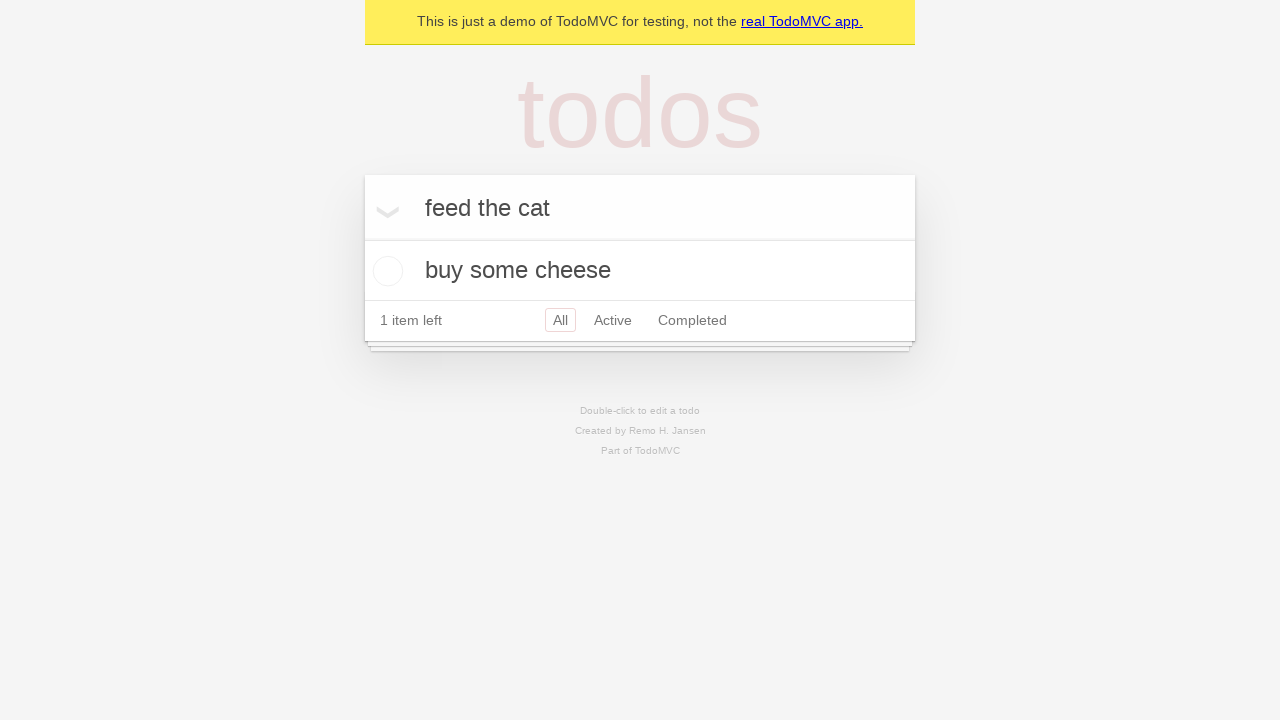

Pressed Enter to create second todo item on internal:attr=[placeholder="What needs to be done?"i]
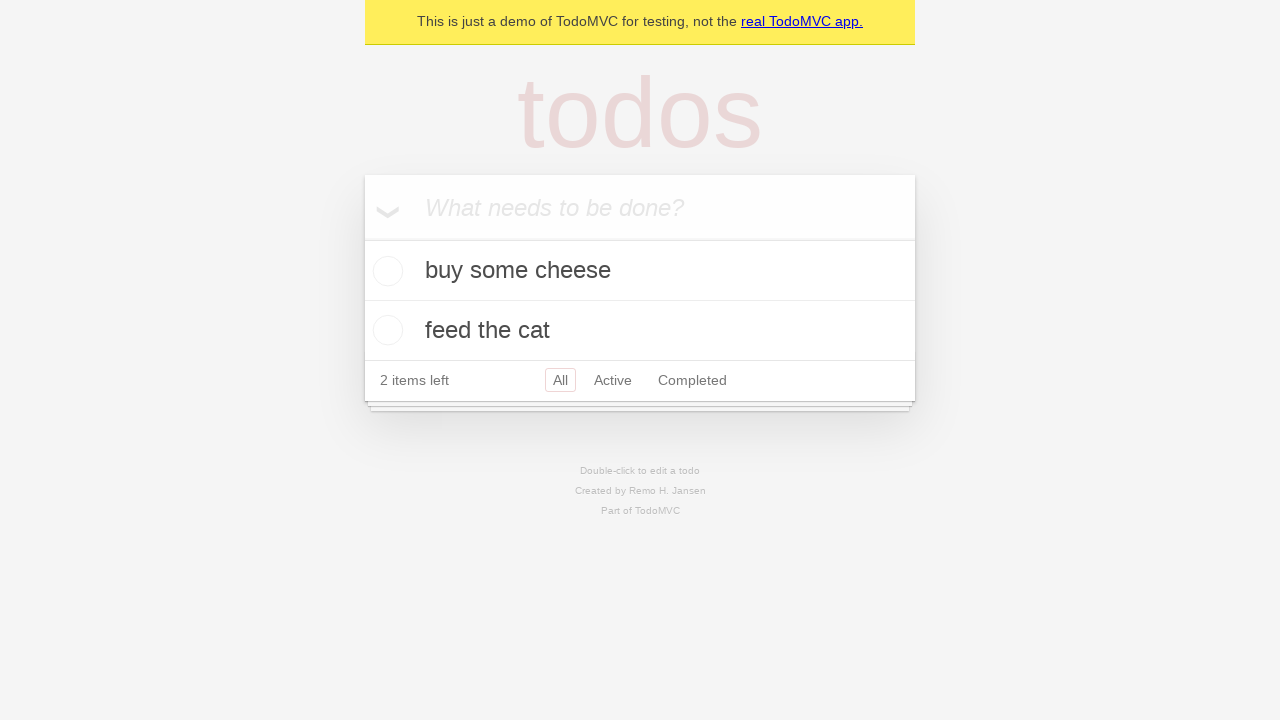

Checked the first todo item at (385, 271) on internal:testid=[data-testid="todo-item"s] >> nth=0 >> internal:role=checkbox
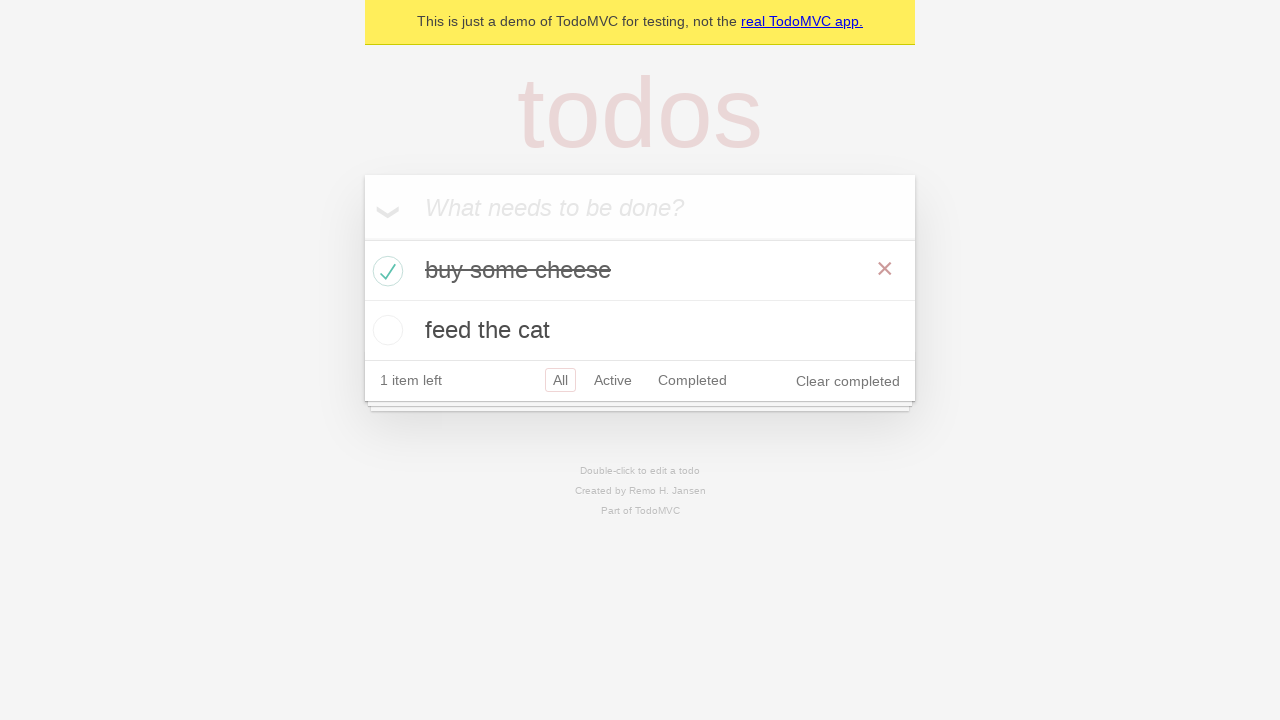

Unchecked the first todo item to mark it as incomplete at (385, 271) on internal:testid=[data-testid="todo-item"s] >> nth=0 >> internal:role=checkbox
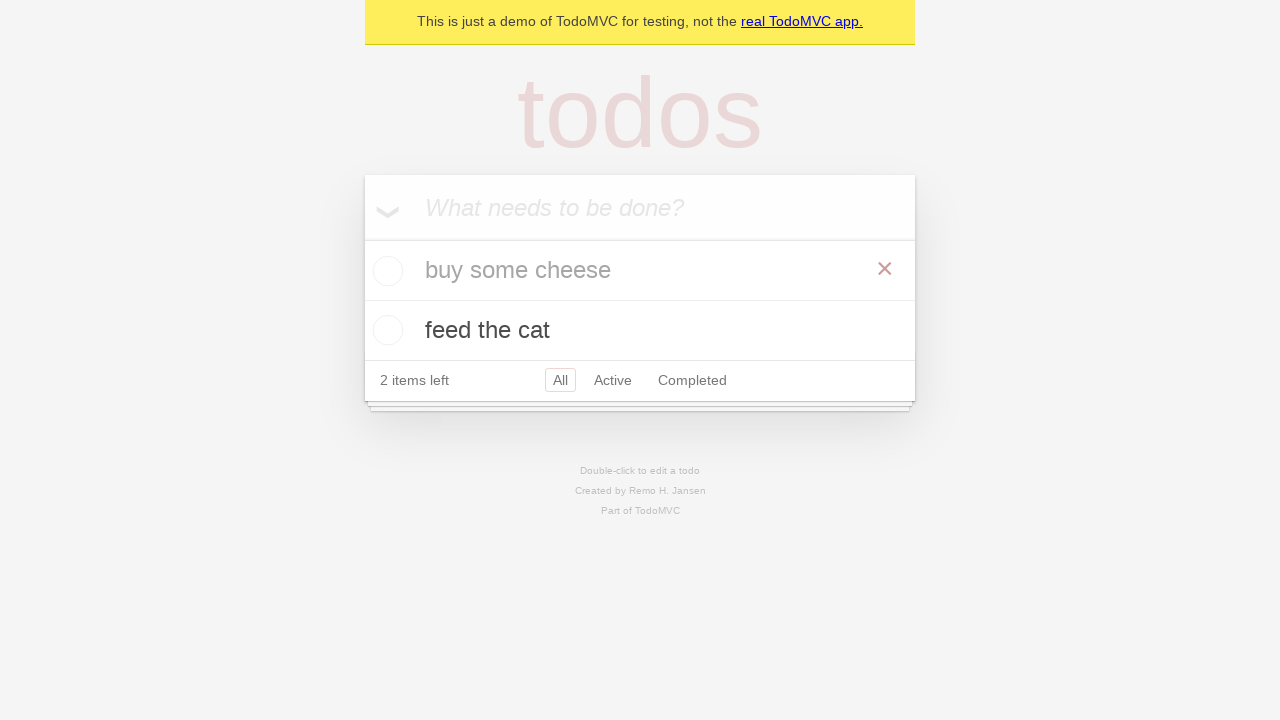

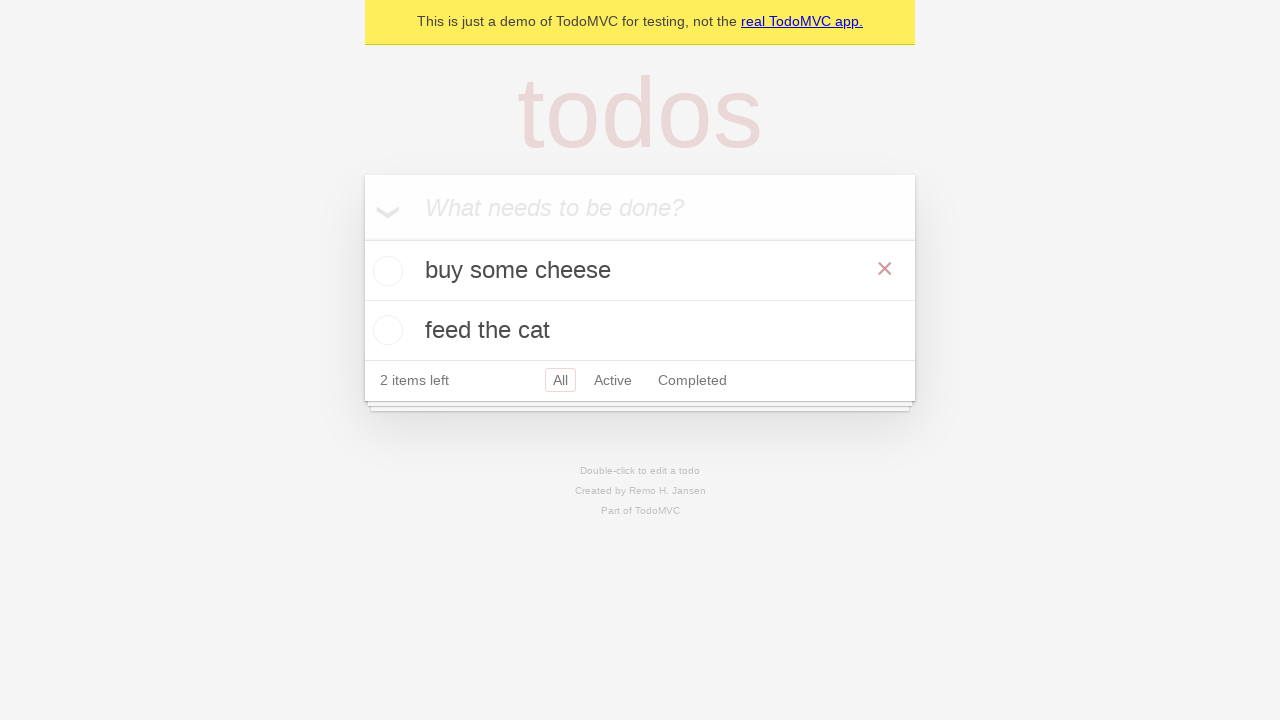